Tests window management by maximizing and minimizing the browser window, then navigates to MakeMyTrip travel website

Starting URL: https://www.makemytrip.com/

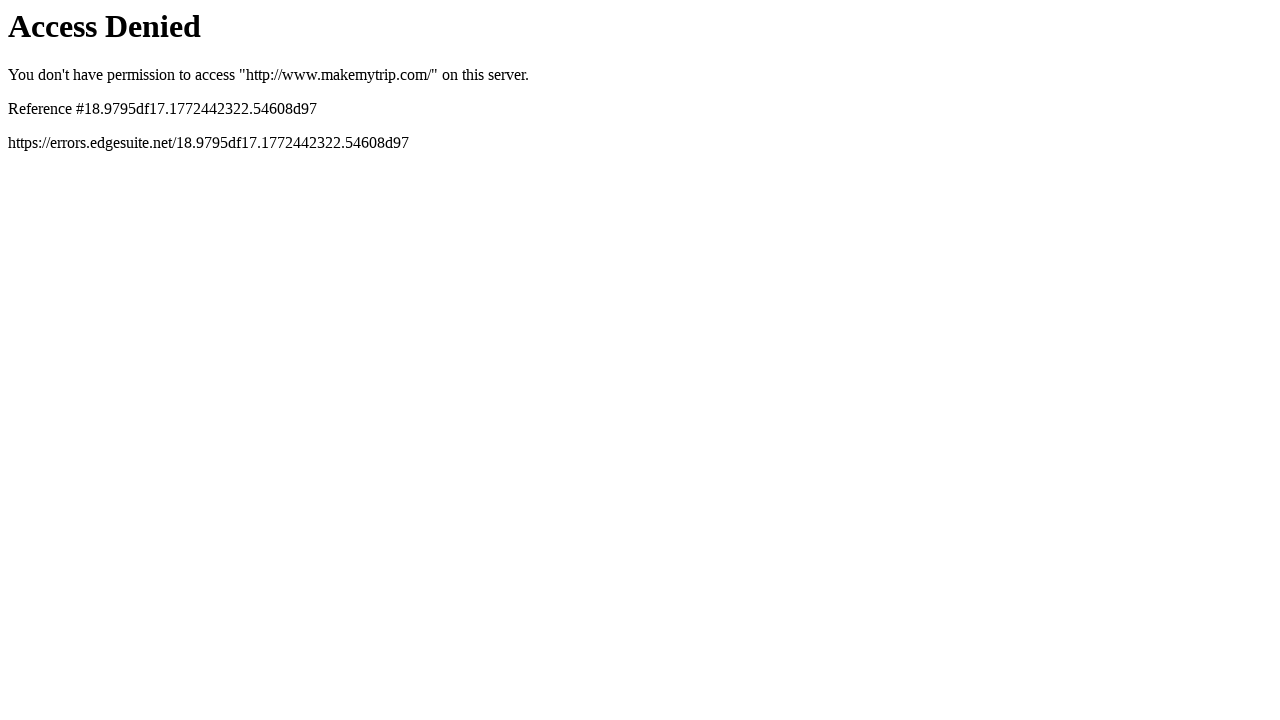

Set browser viewport to 1920x1080 (maximized state)
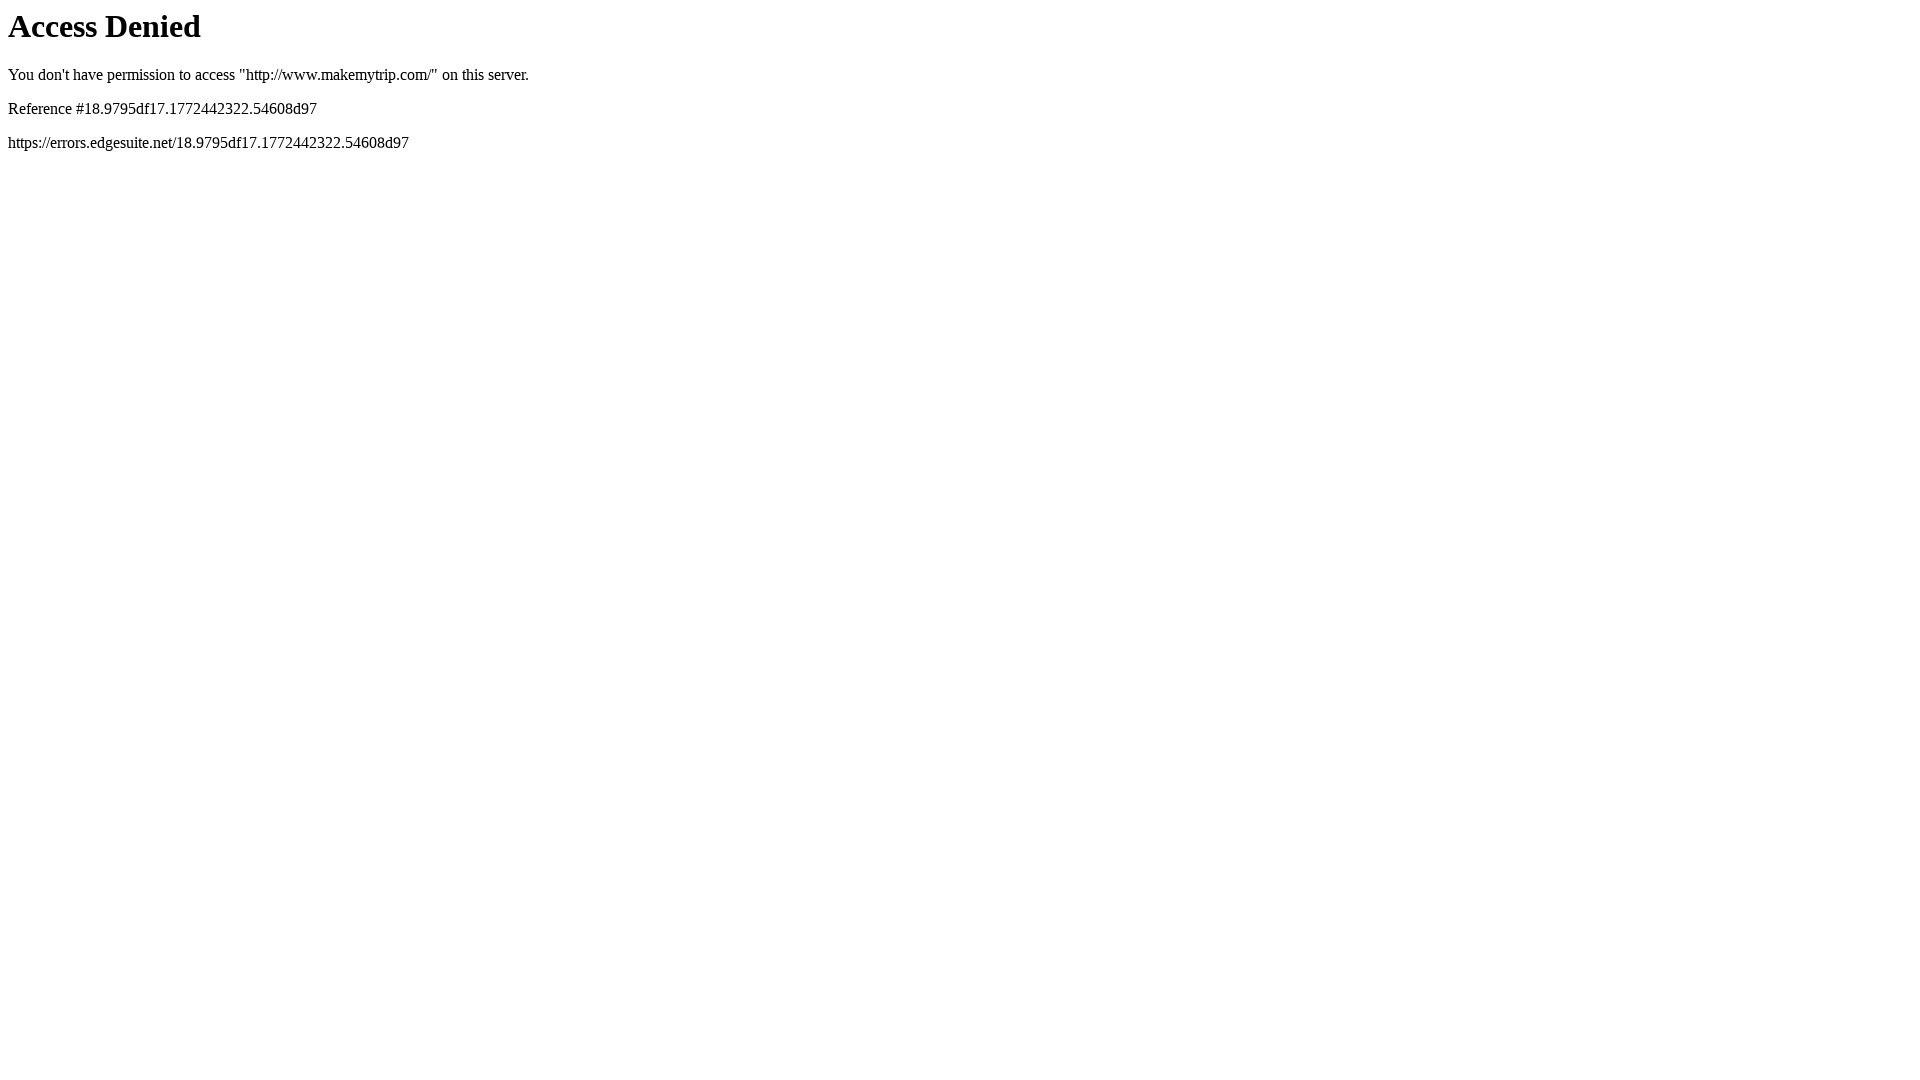

Waited for page to load (domcontentloaded state)
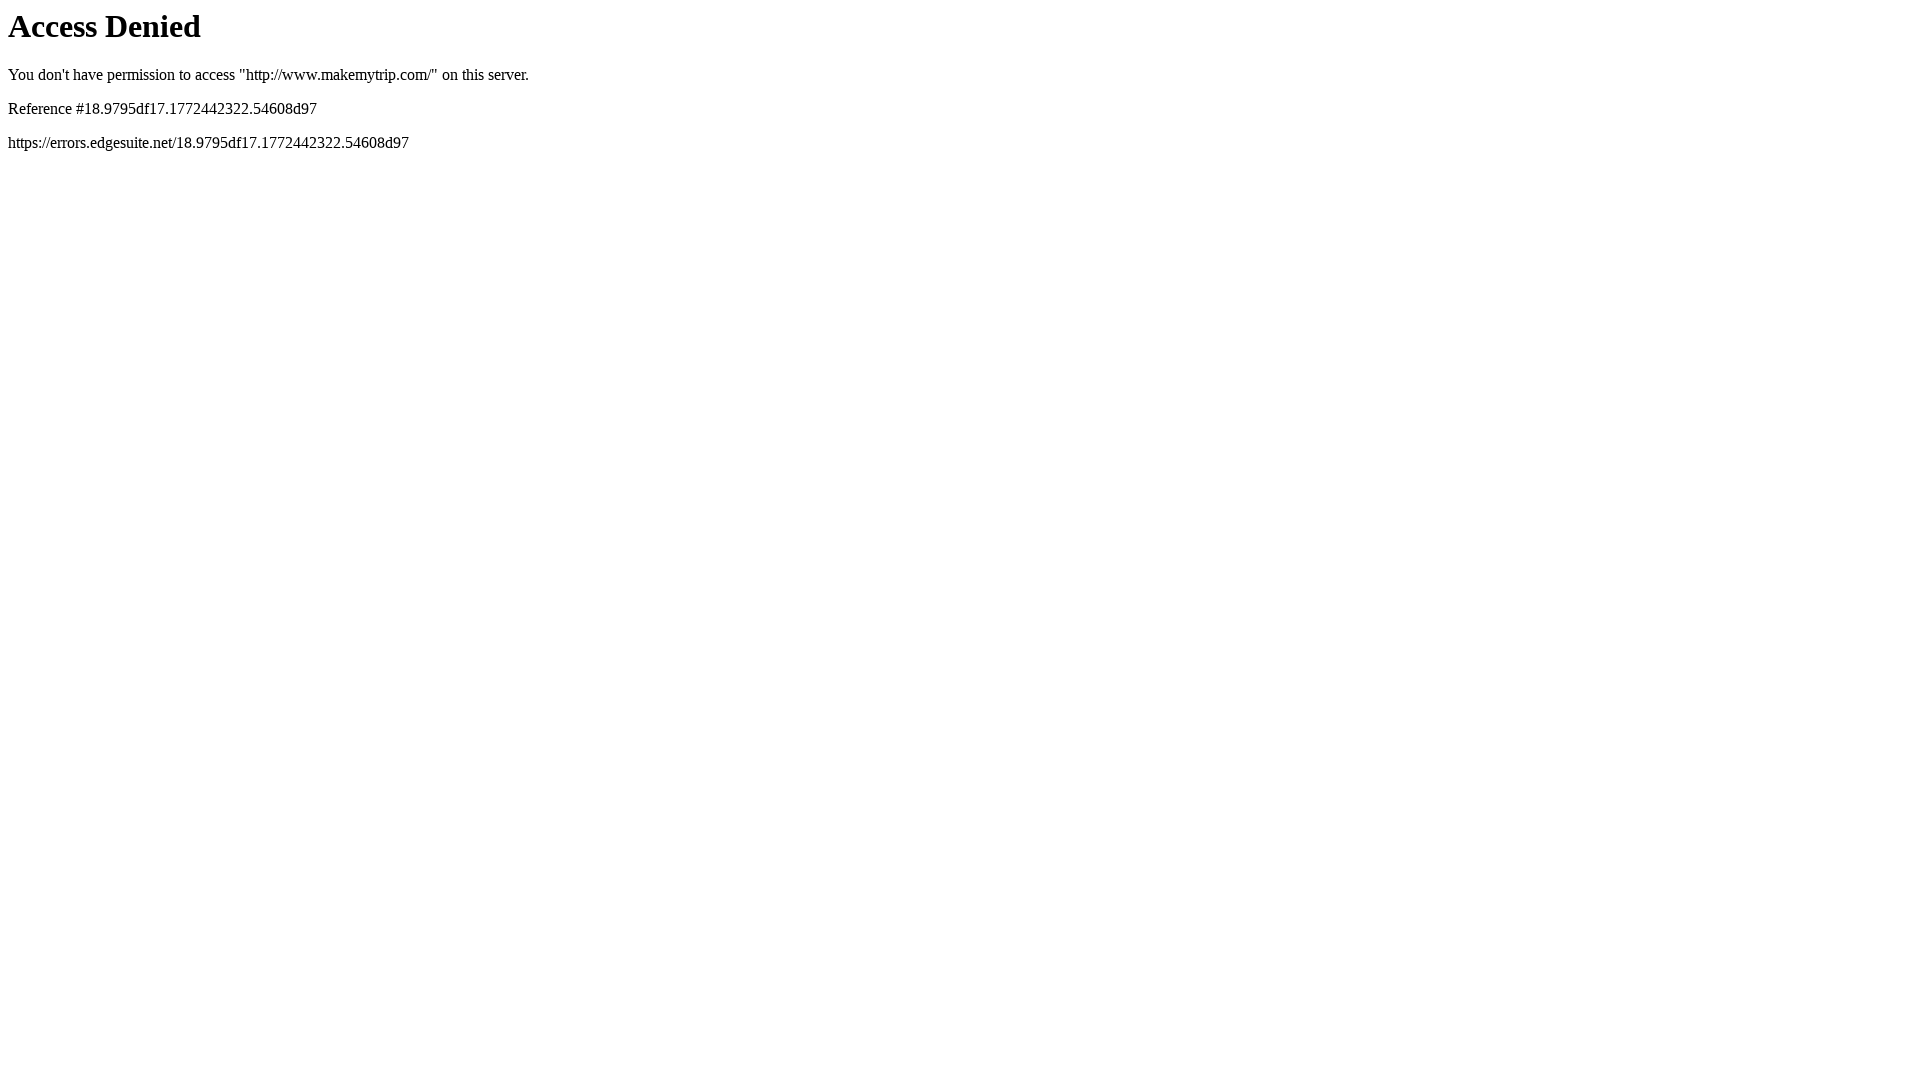

Navigated to MakeMyTrip website
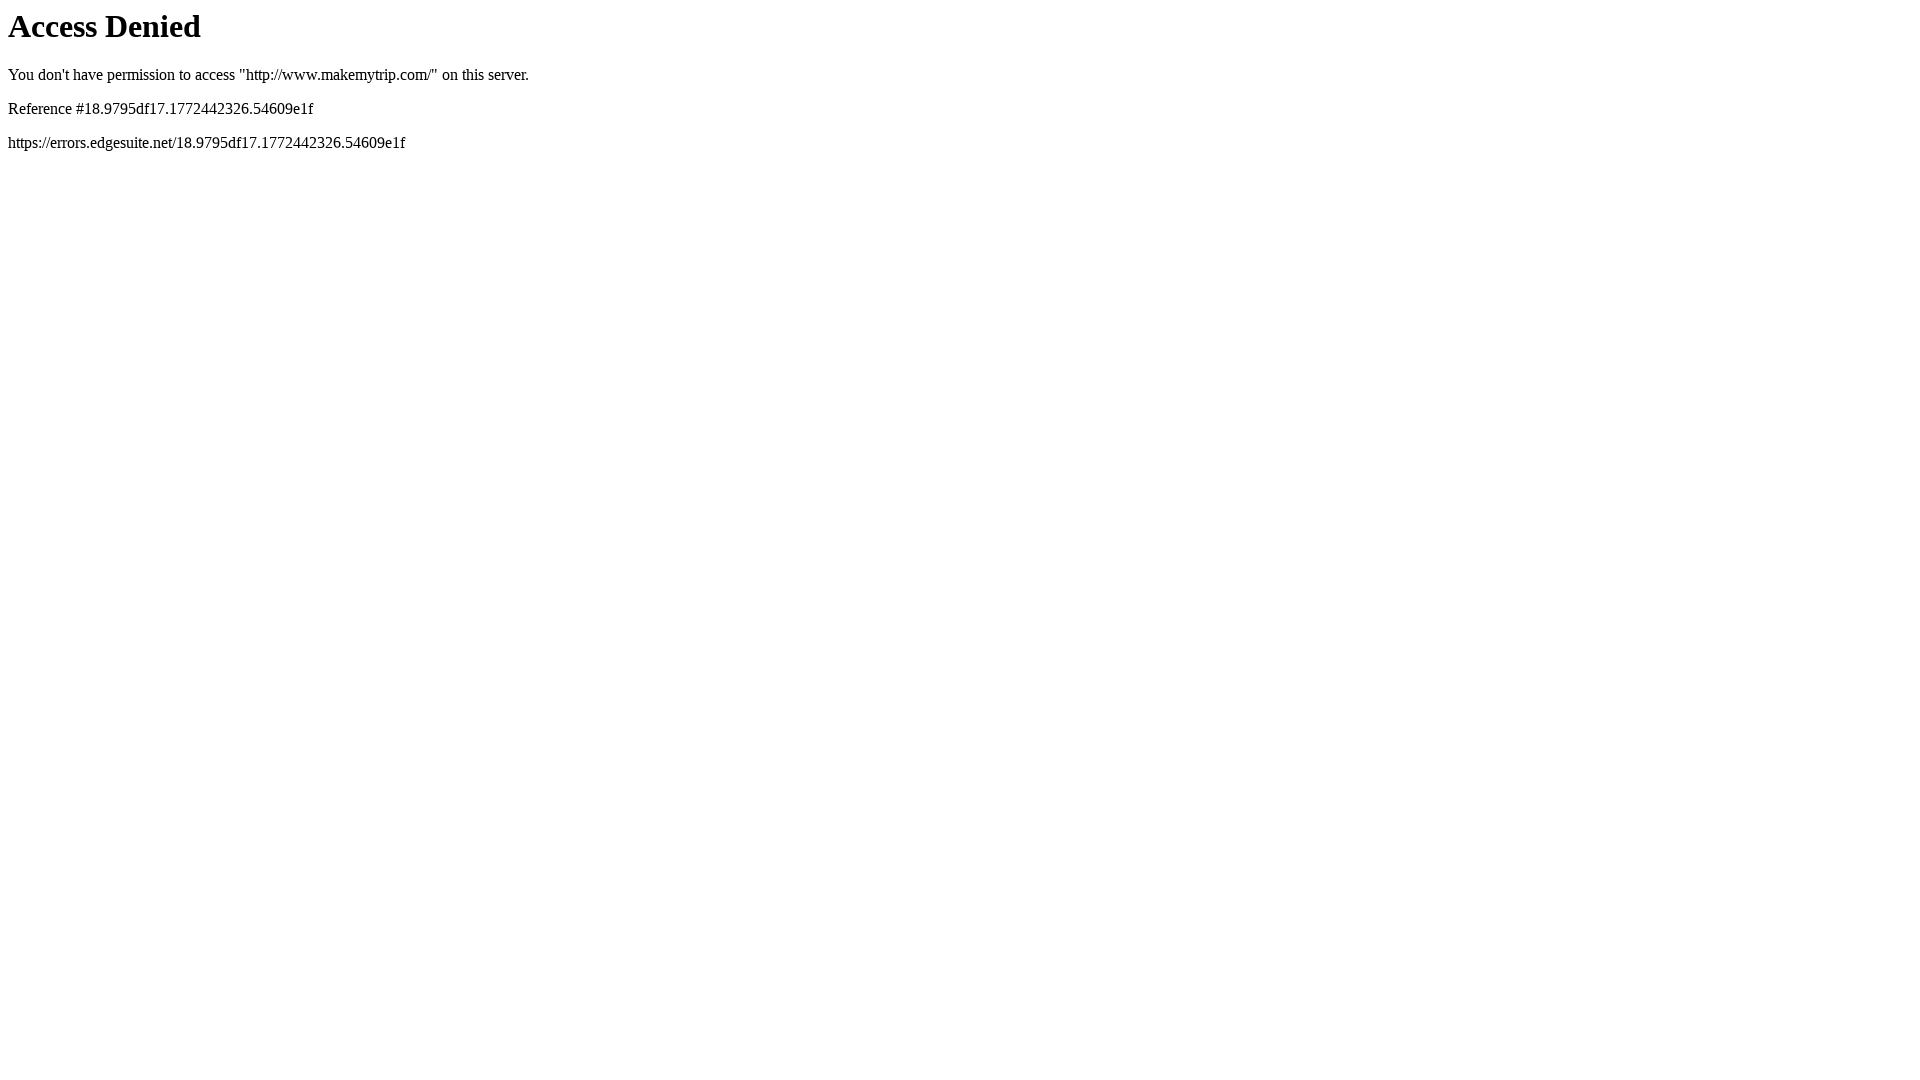

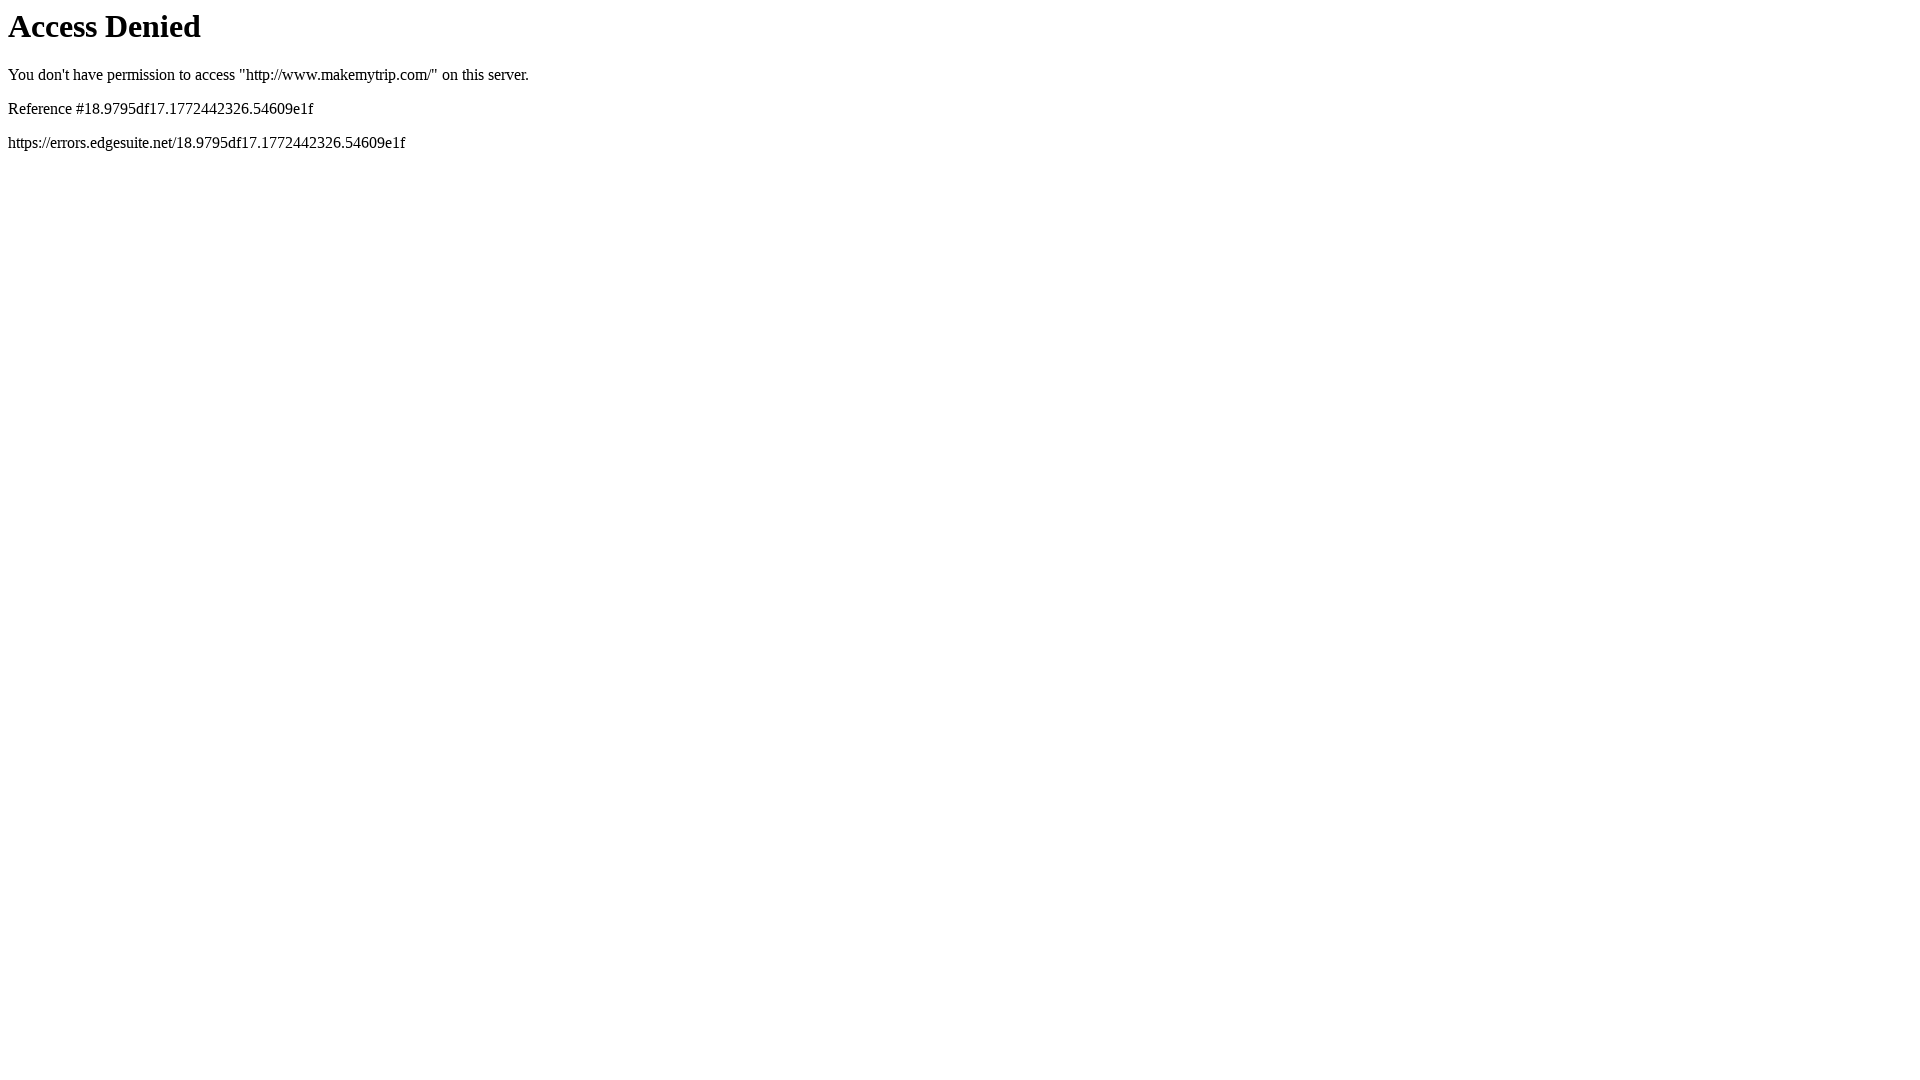